Tests checkbox interaction by clicking the first checkbox and verifying both checkboxes' states

Starting URL: http://the-internet.herokuapp.com/checkboxes

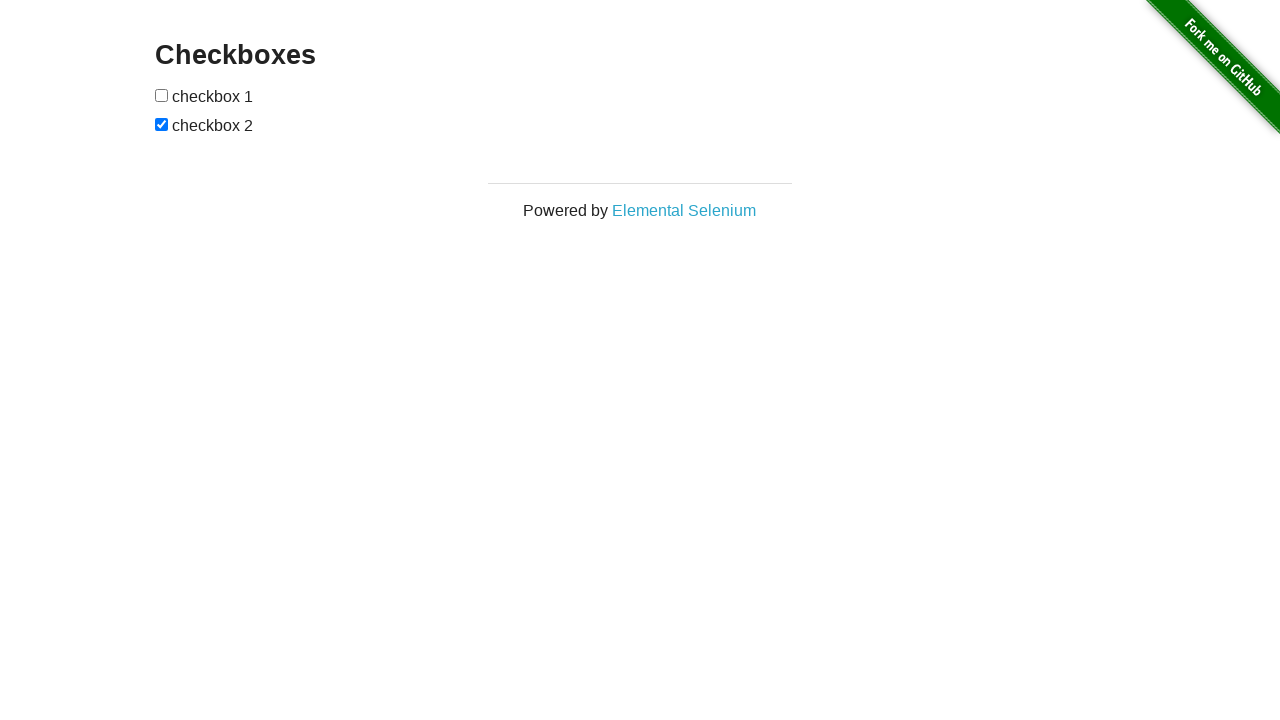

Clicked the first checkbox to select it at (162, 95) on [type=checkbox] >> nth=0
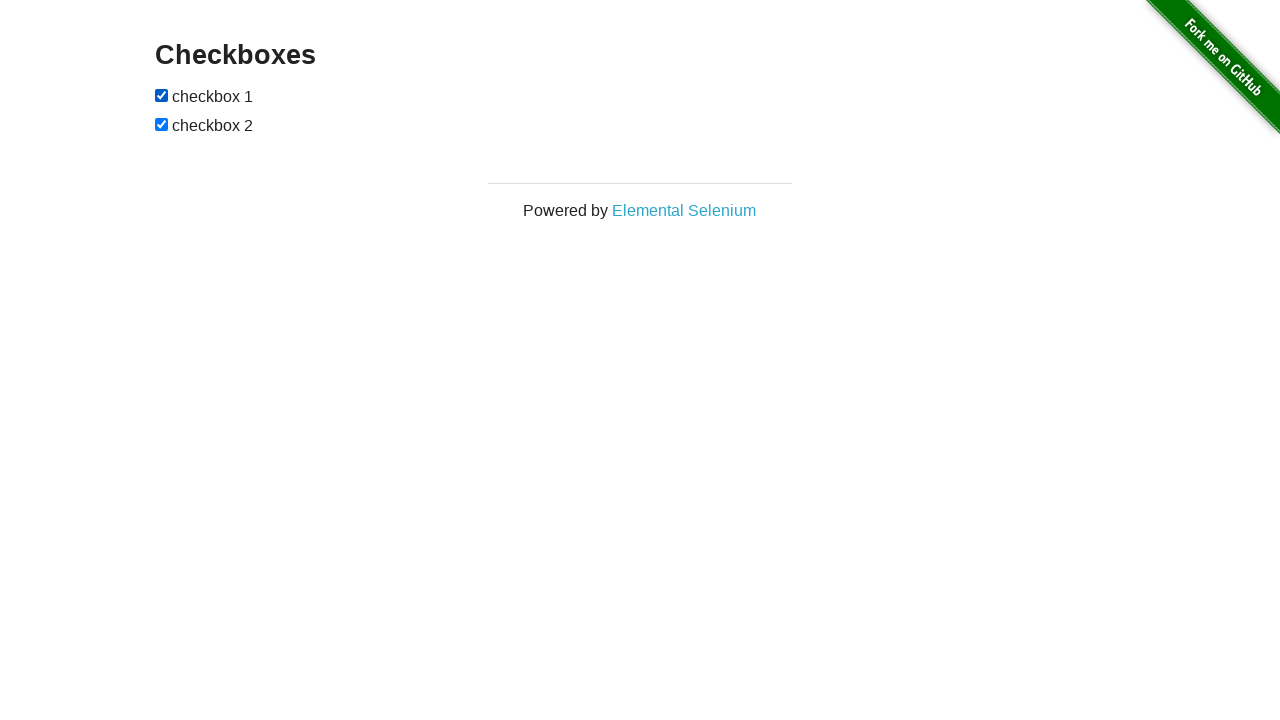

Verified both checkboxes are visible and interactable
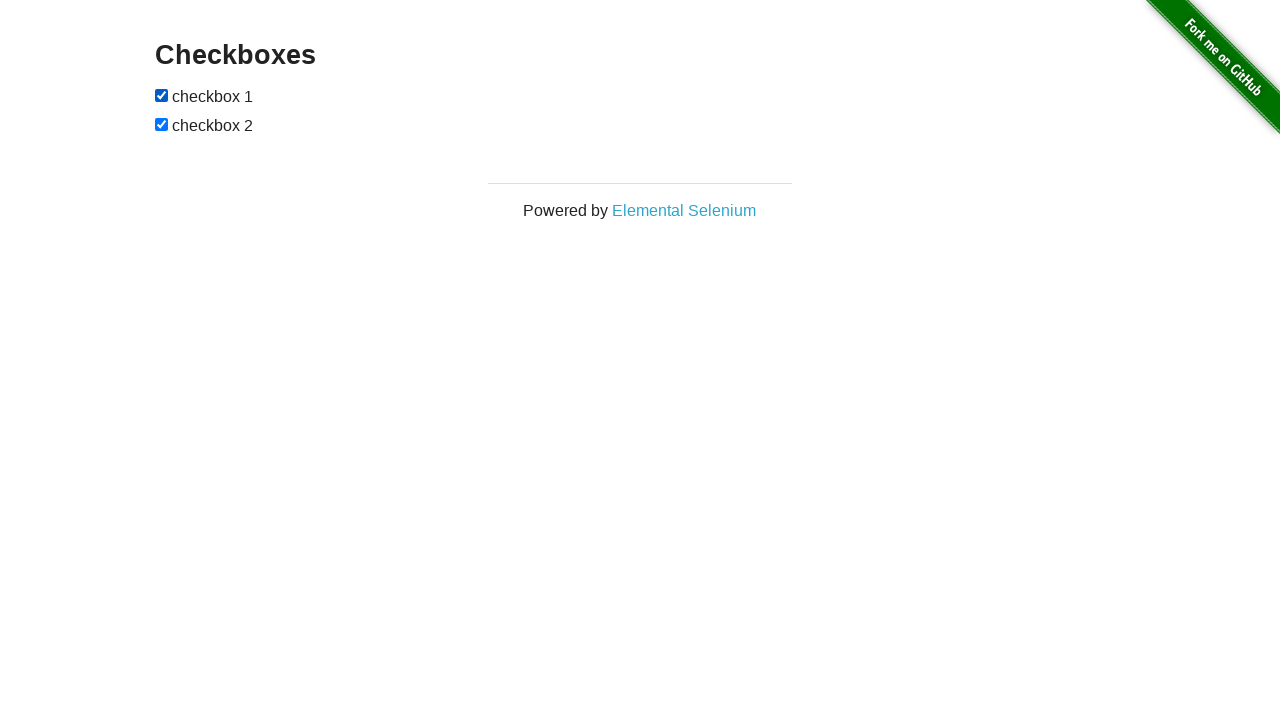

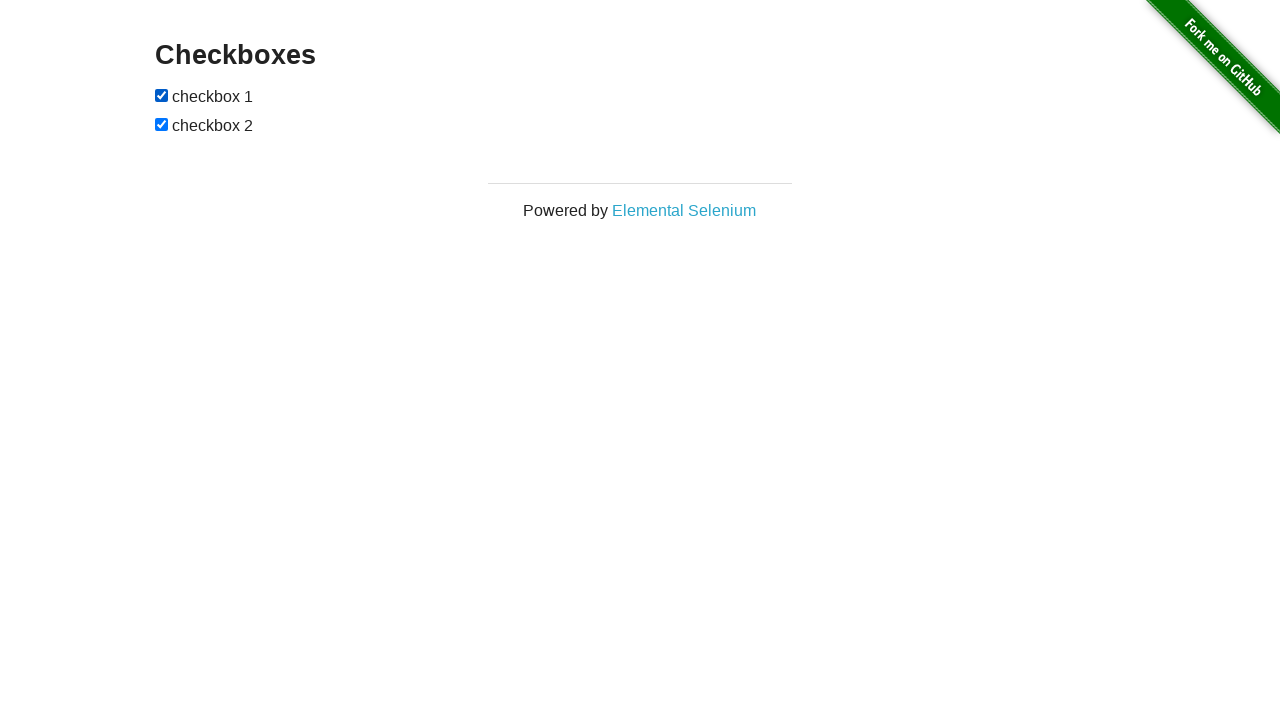